Tests drag and drop functionality by dragging an image element into a target box

Starting URL: https://formy-project.herokuapp.com/dragdrop

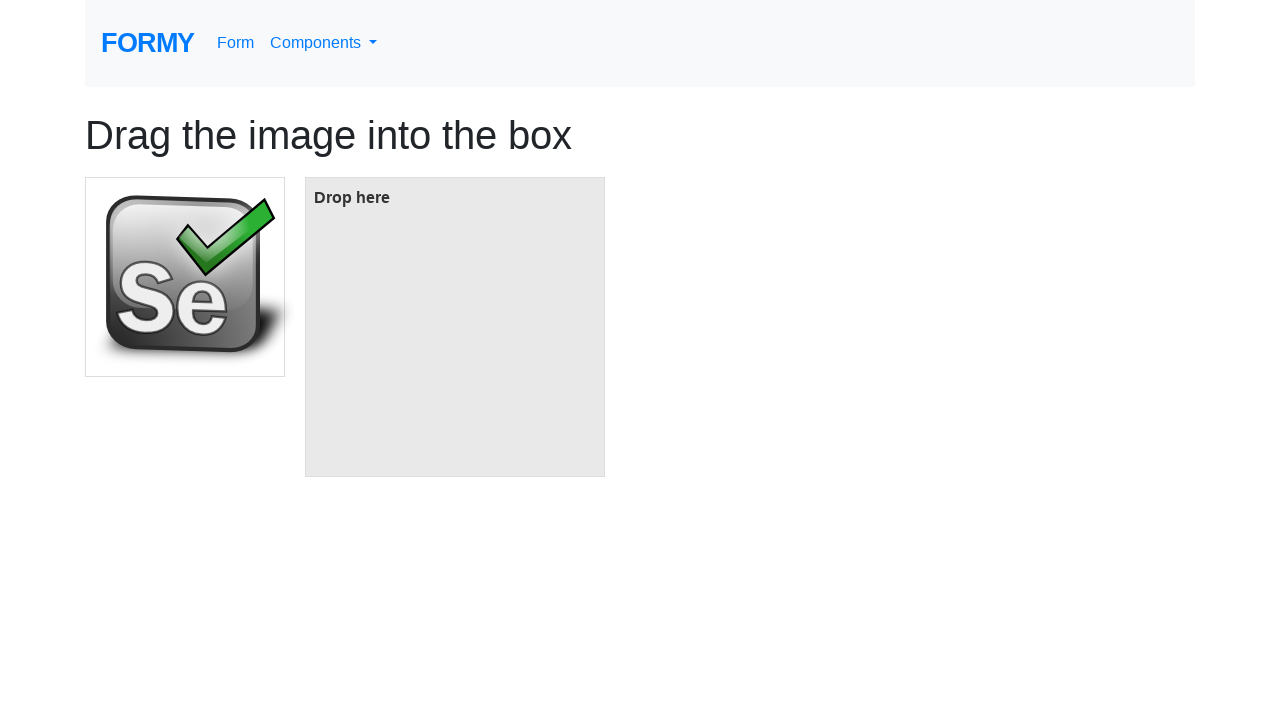

Dragged image element into target box at (455, 327)
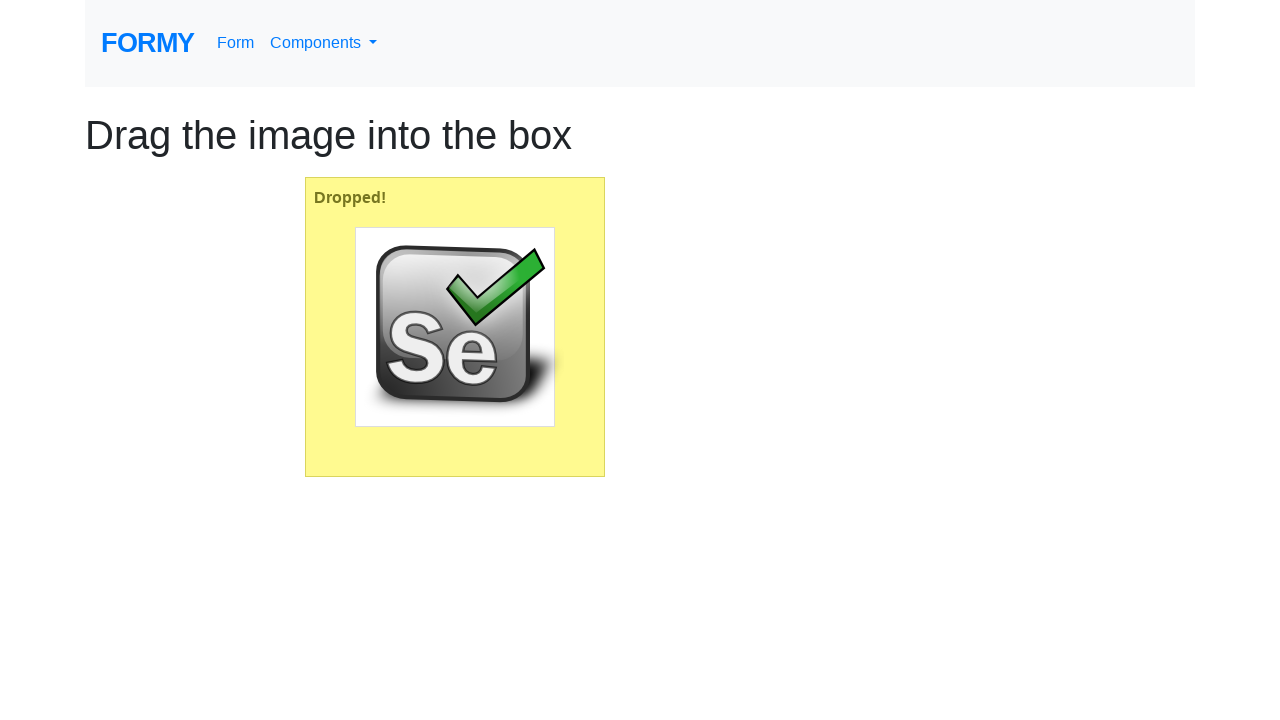

Drop completion message appeared in target box
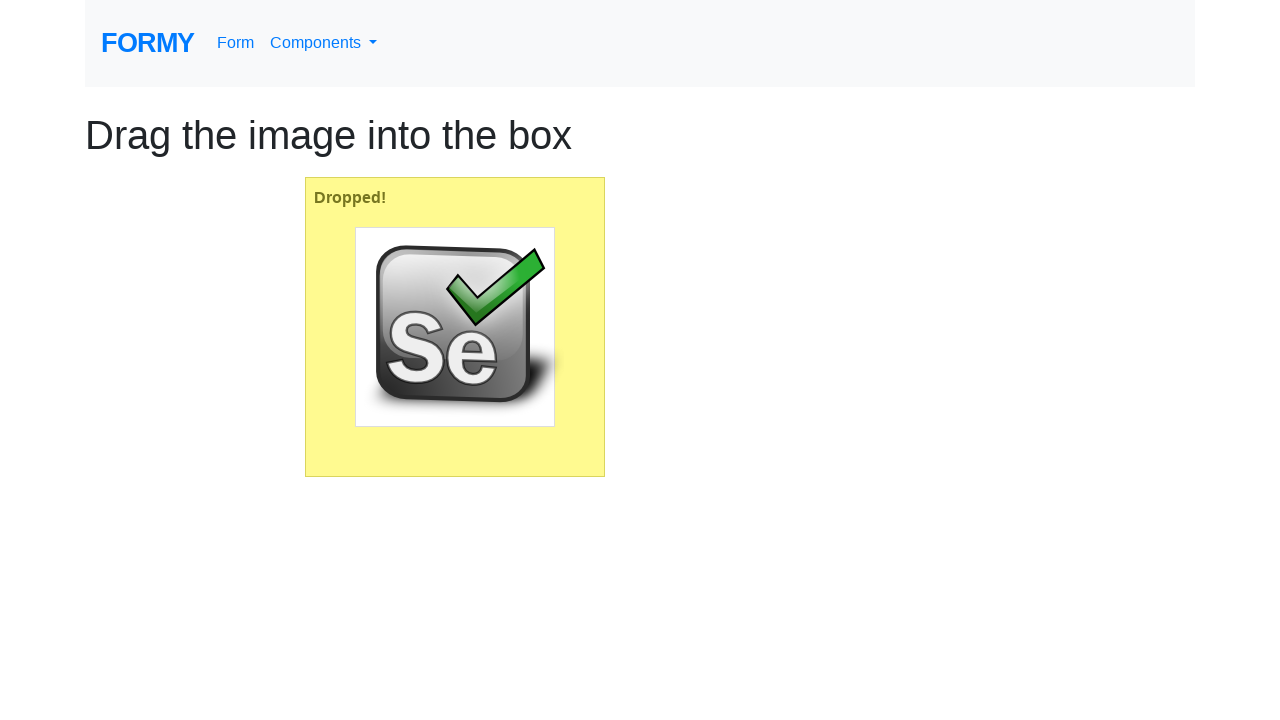

Verified drop was successful - text content shows 'Dropped!'
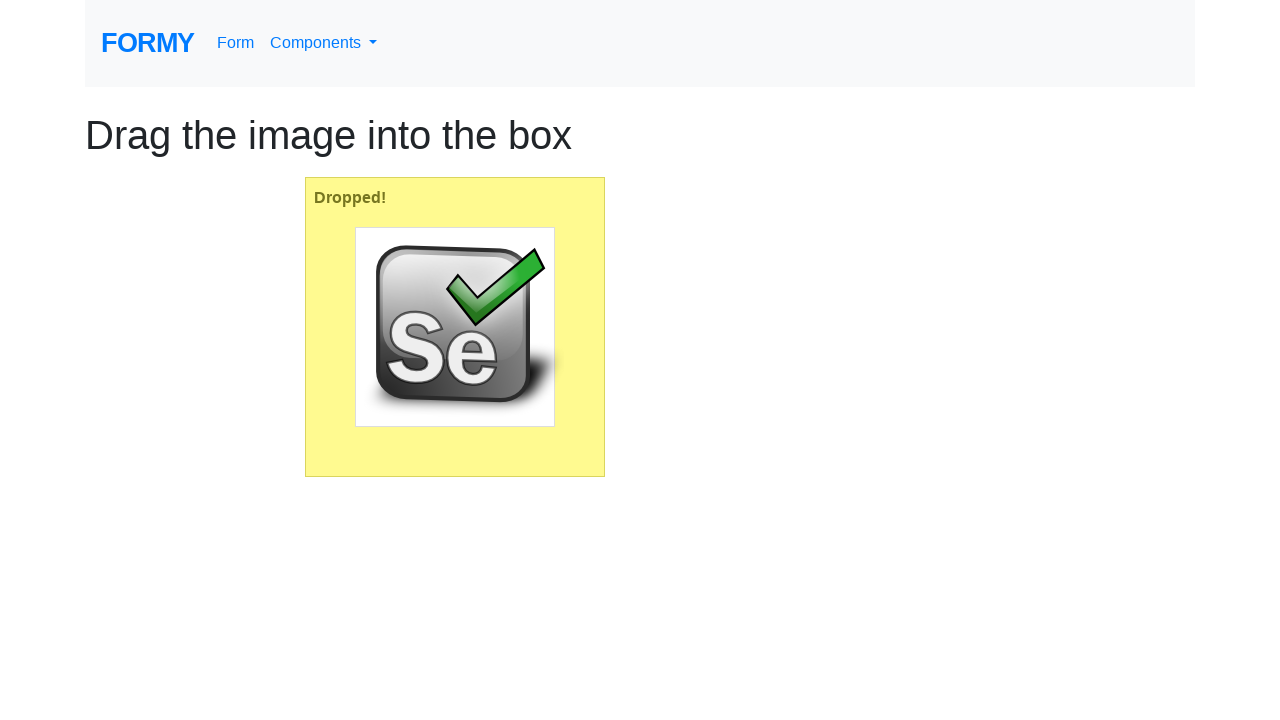

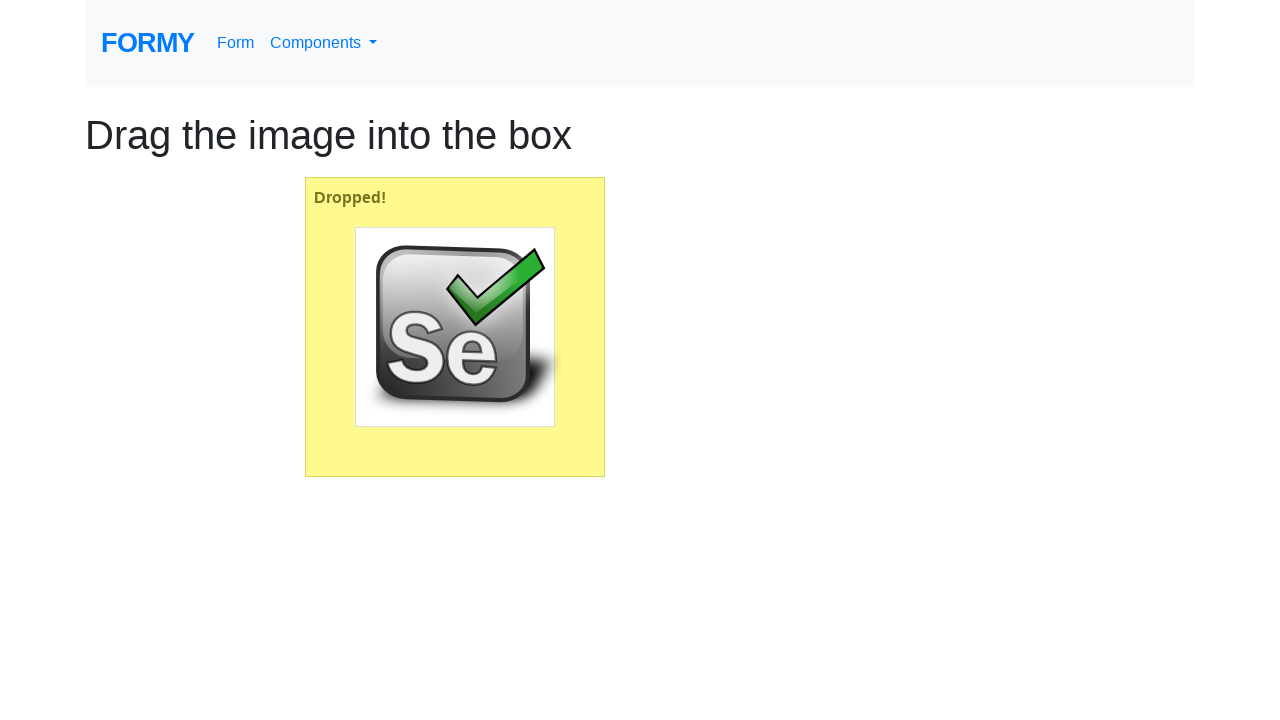